Tests selecting an option from a dropdown by its visible text and verifies the selection was successful

Starting URL: https://the-internet.herokuapp.com/dropdown

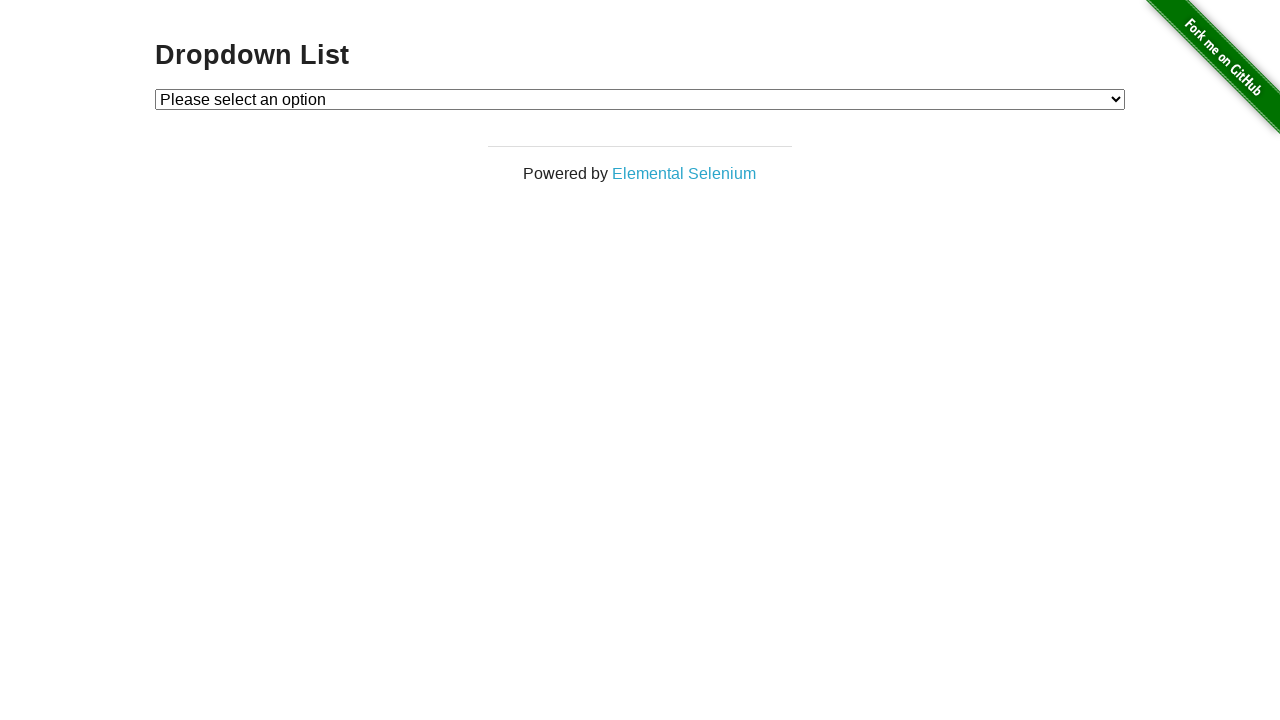

Selected 'Option 1' from dropdown by label text on #dropdown
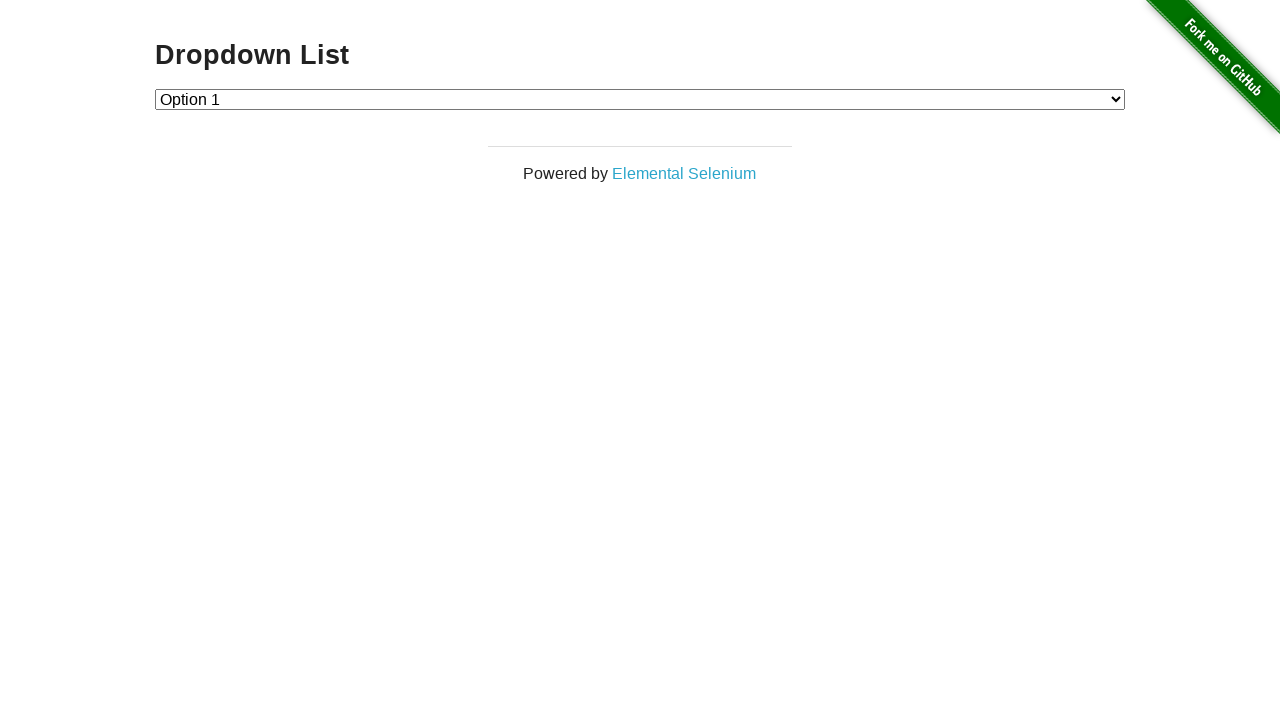

Located the checked option in dropdown
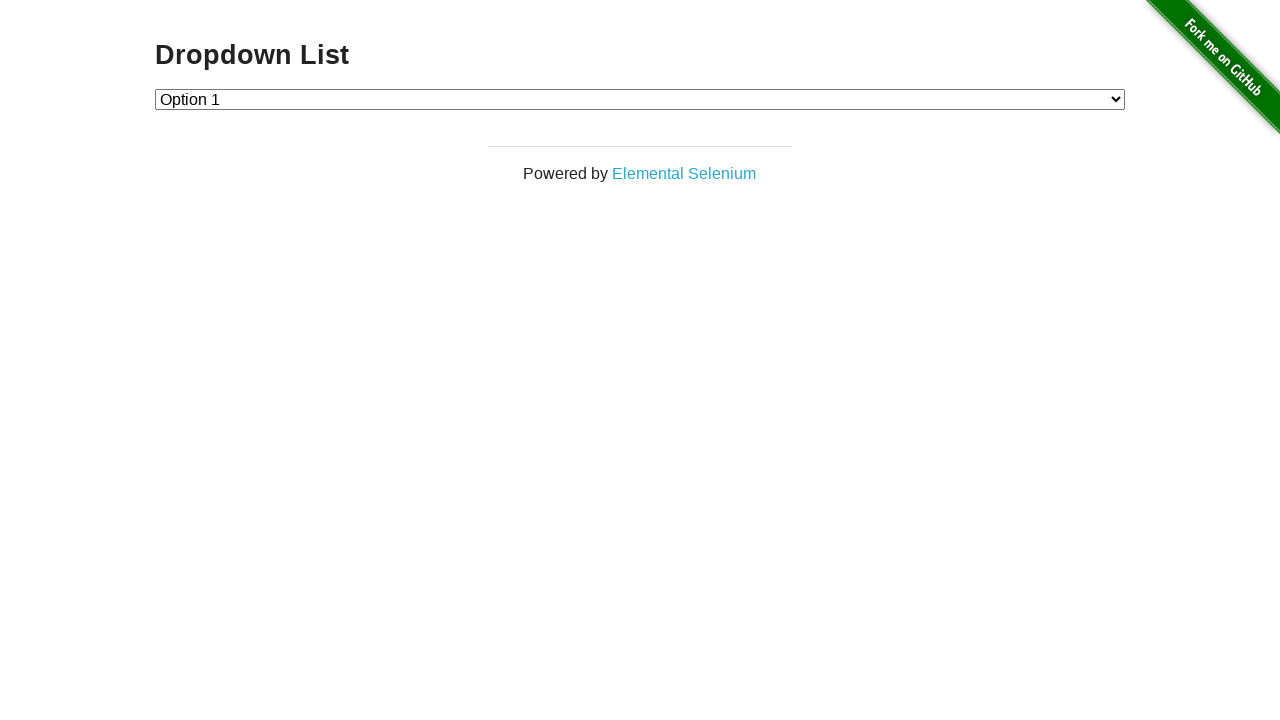

Verified that 'Option 1' is the selected option
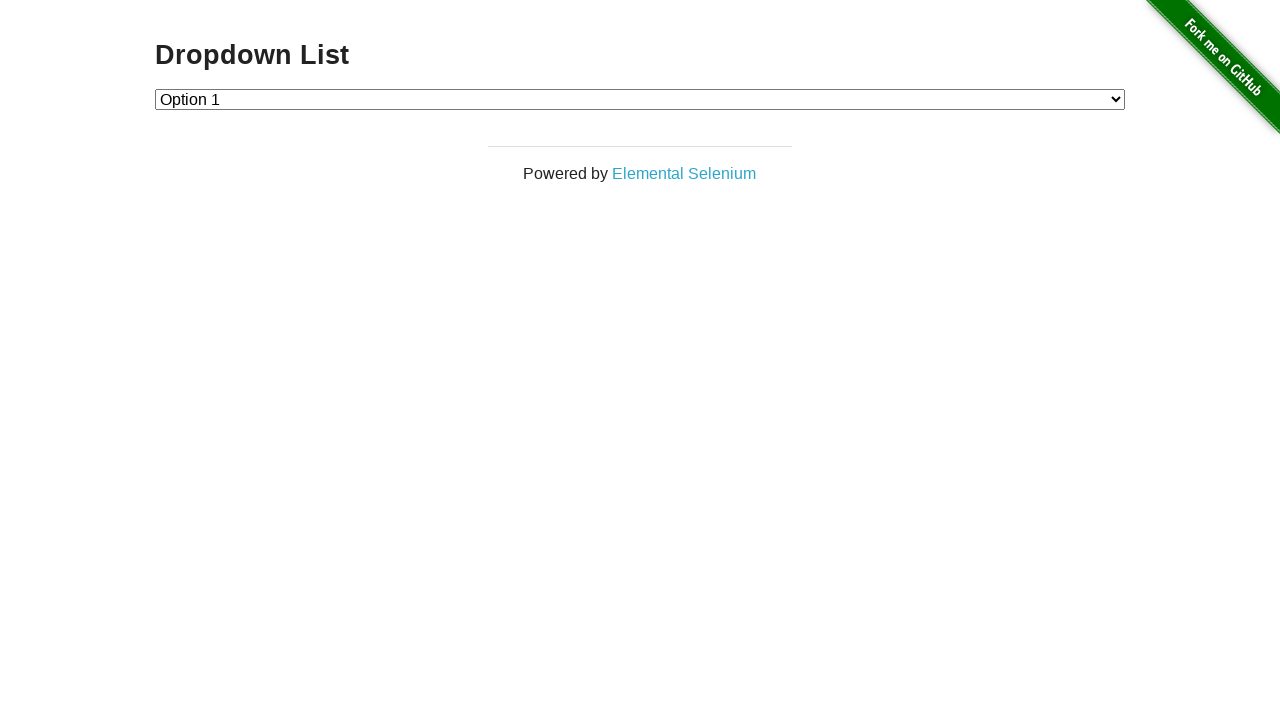

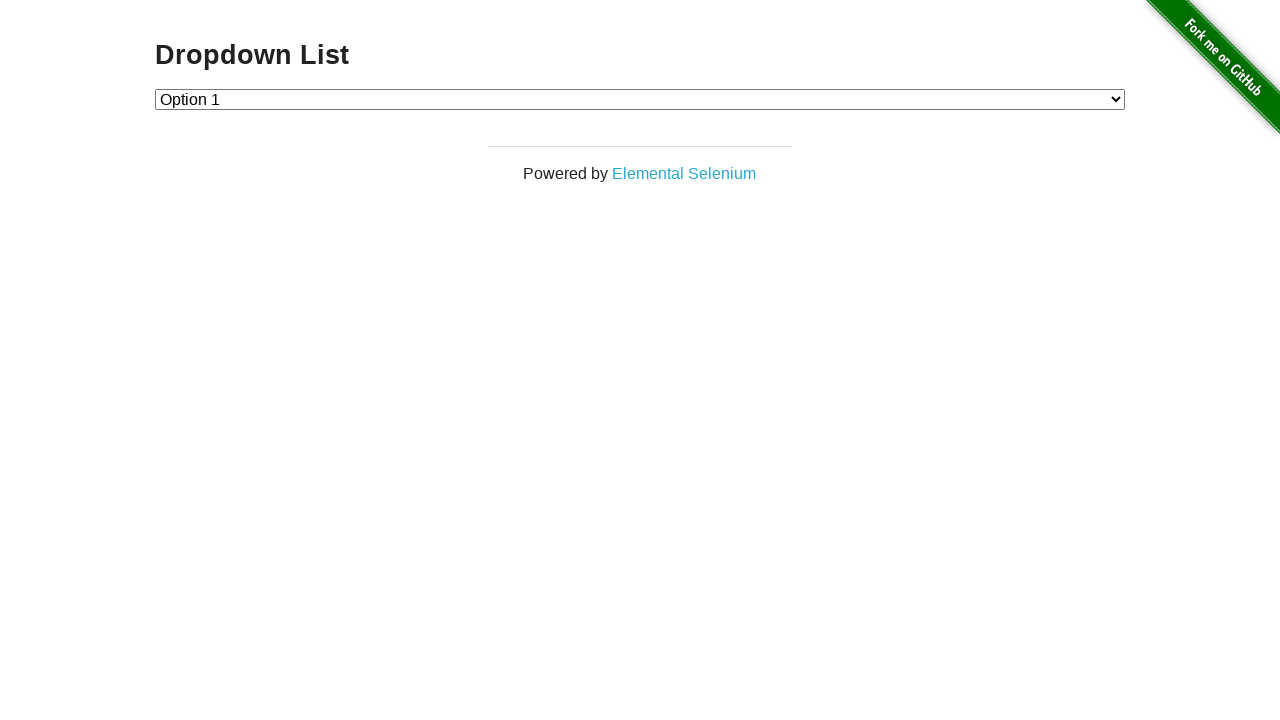